Tests browser window handling by clicking a Twitter link that opens in a new window, switching between parent and child windows, and closing the child window

Starting URL: https://www.spicejet.com/

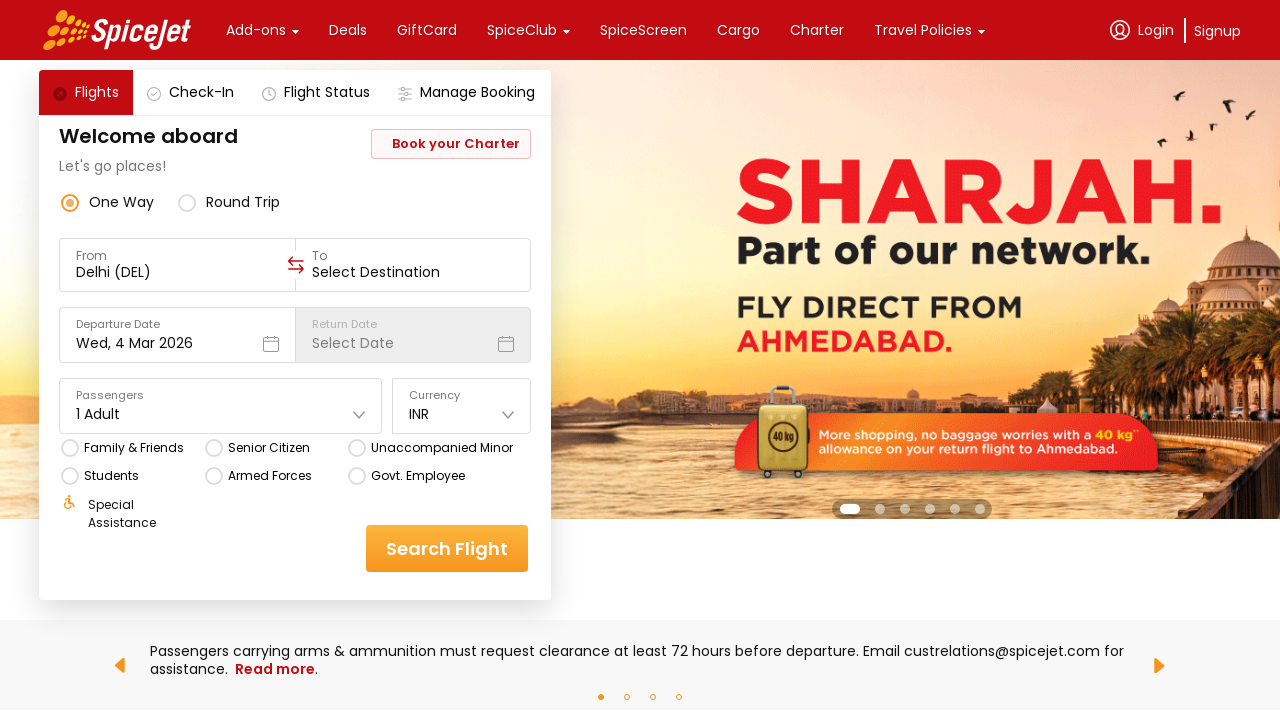

Clicked Twitter link and new window opened at (1122, 410) on a[href*='twitter']
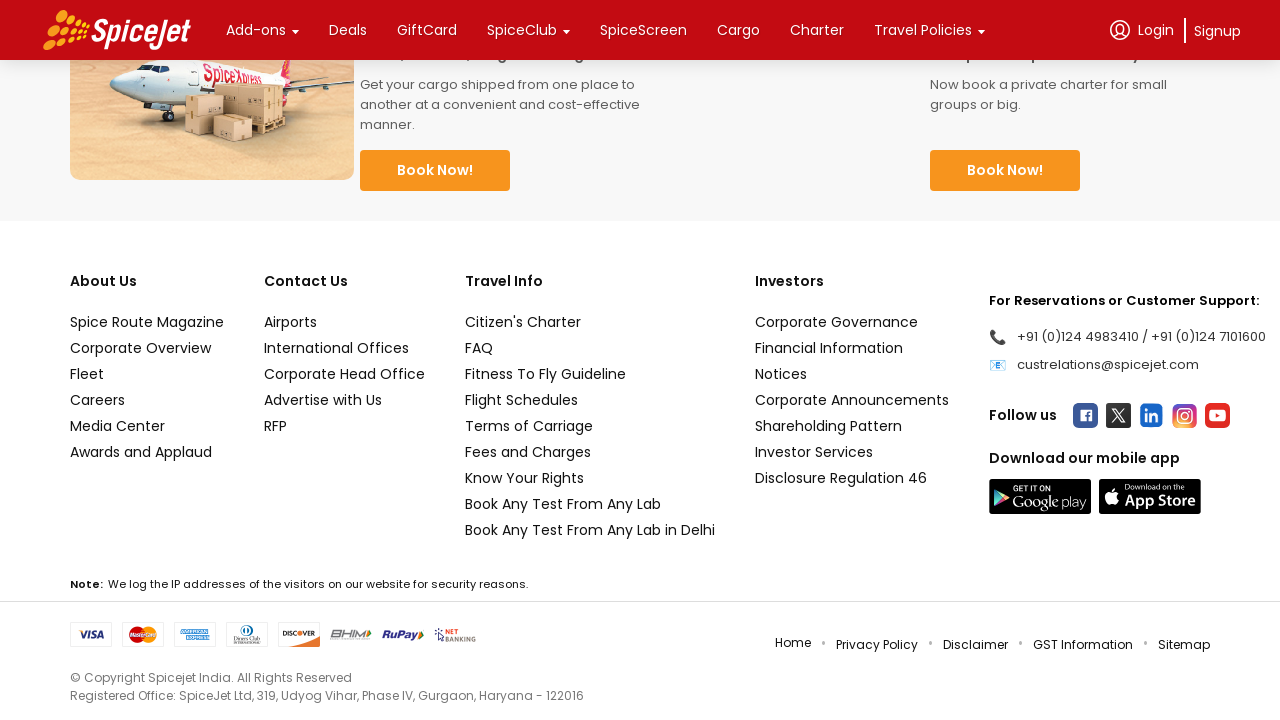

Retrieved Twitter page title: 
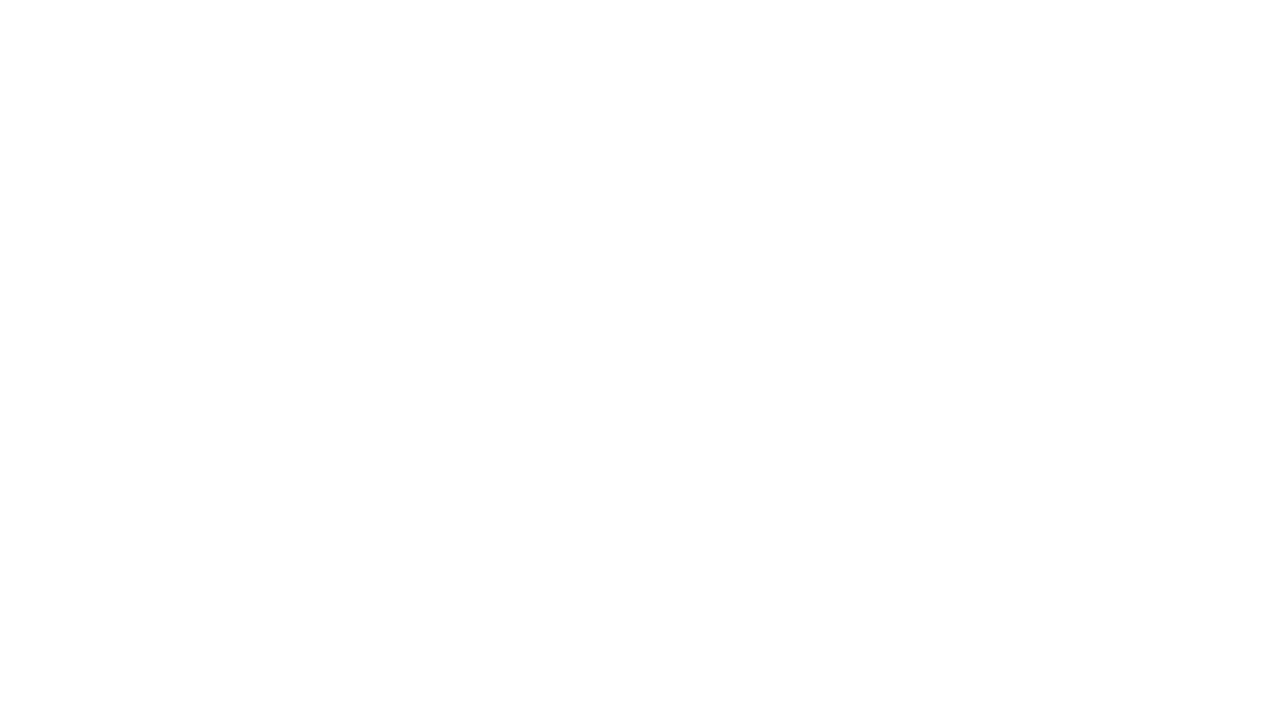

Closed Twitter window/tab
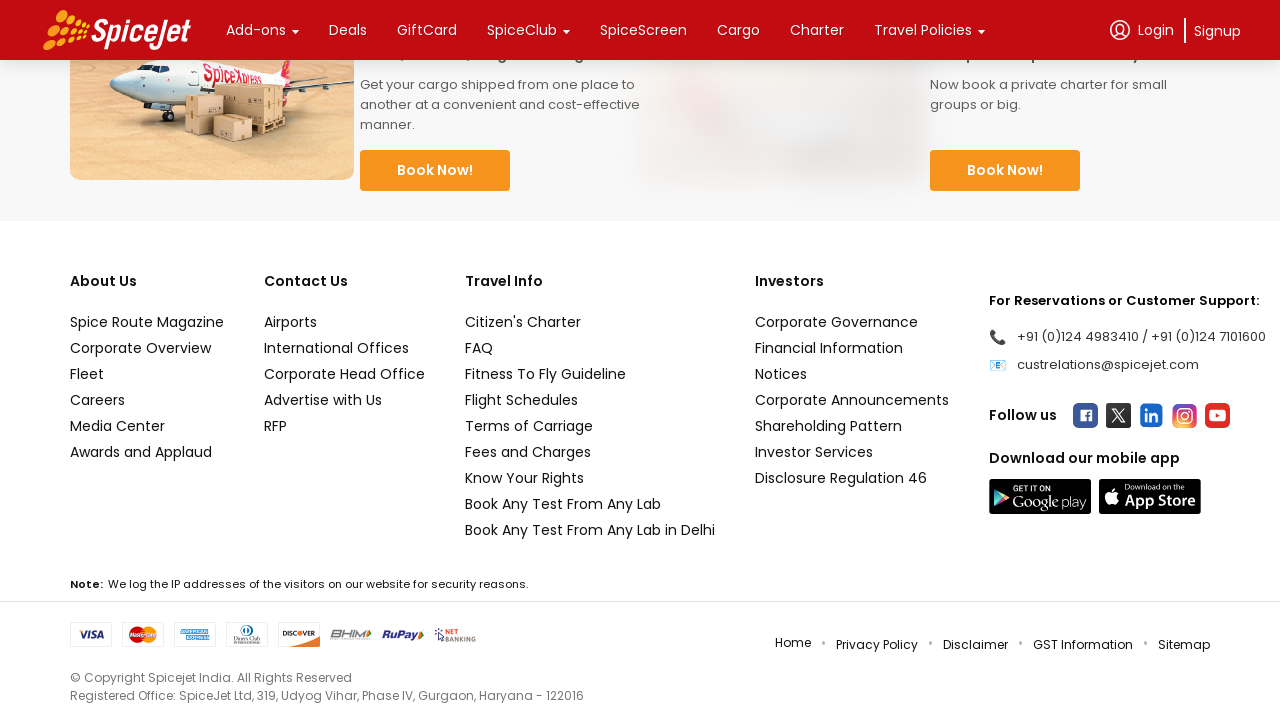

Retrieved main page title: SpiceJet - Flight Booking for Domestic and International, Cheap Air Tickets
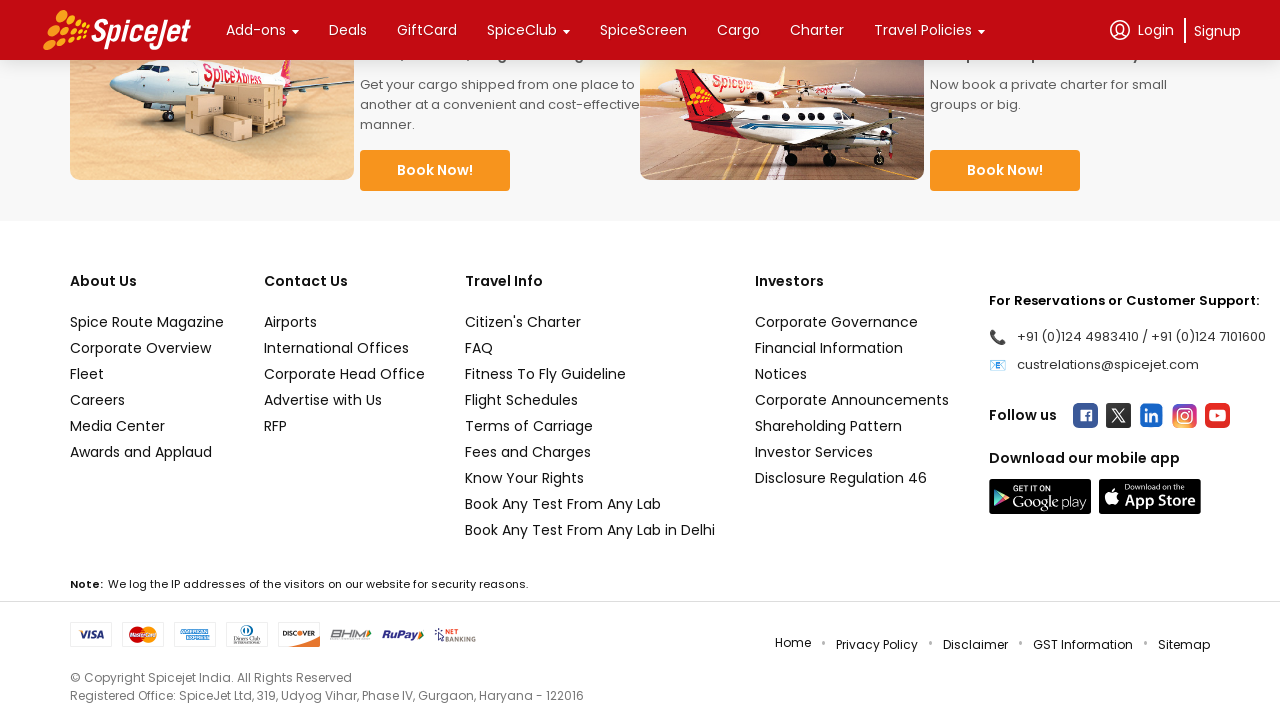

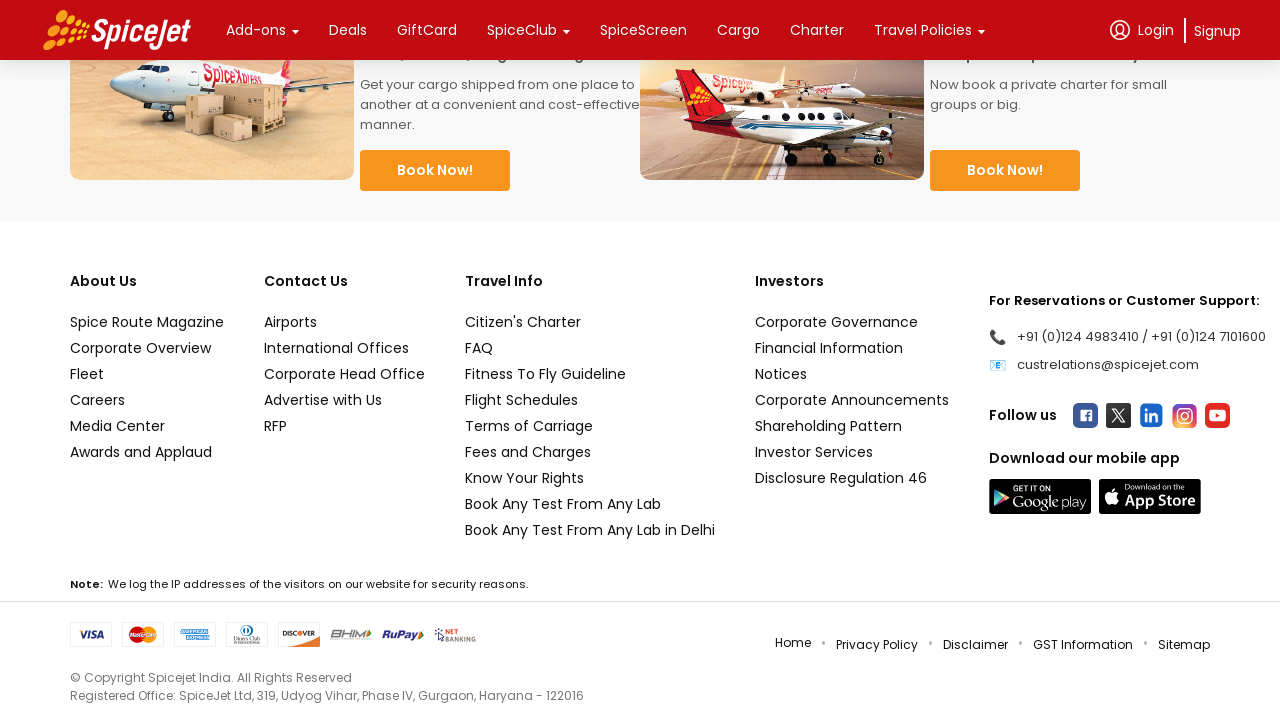